Selects options from dropdown menus including a single select and multi-select dropdown

Starting URL: https://demoqa.com/select-menu

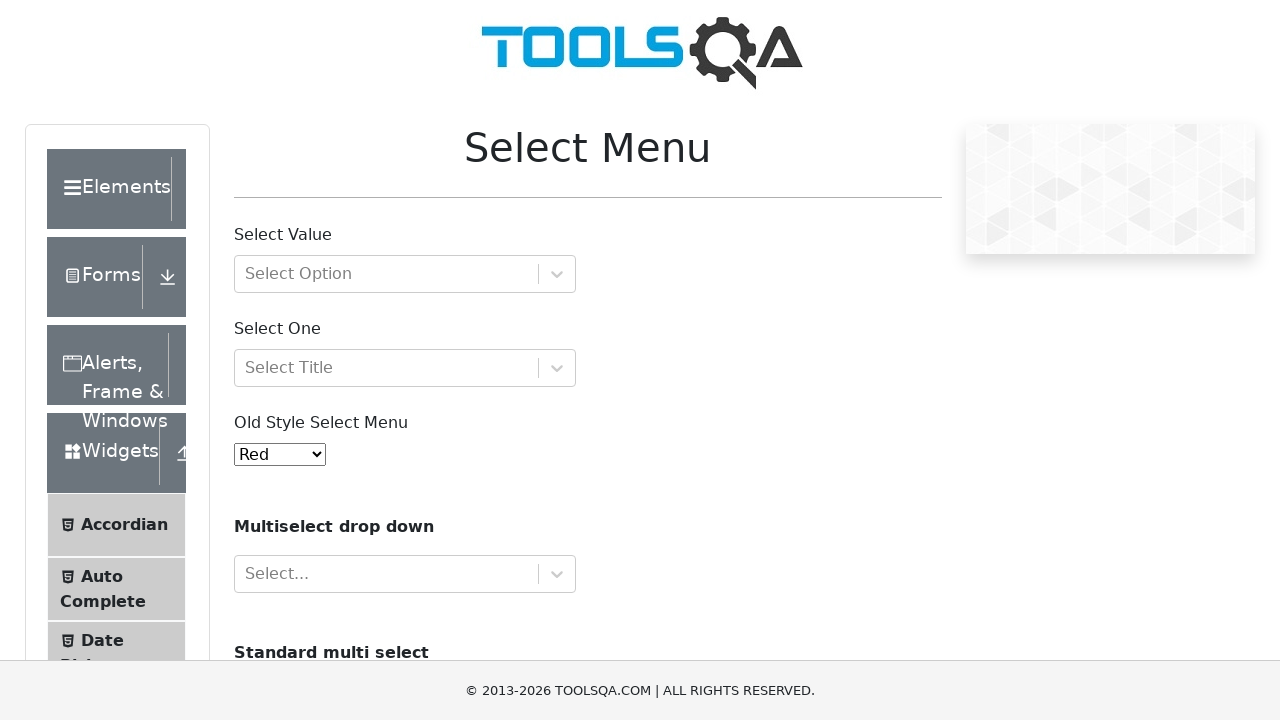

Selected color option '4' from old select menu on #oldSelectMenu
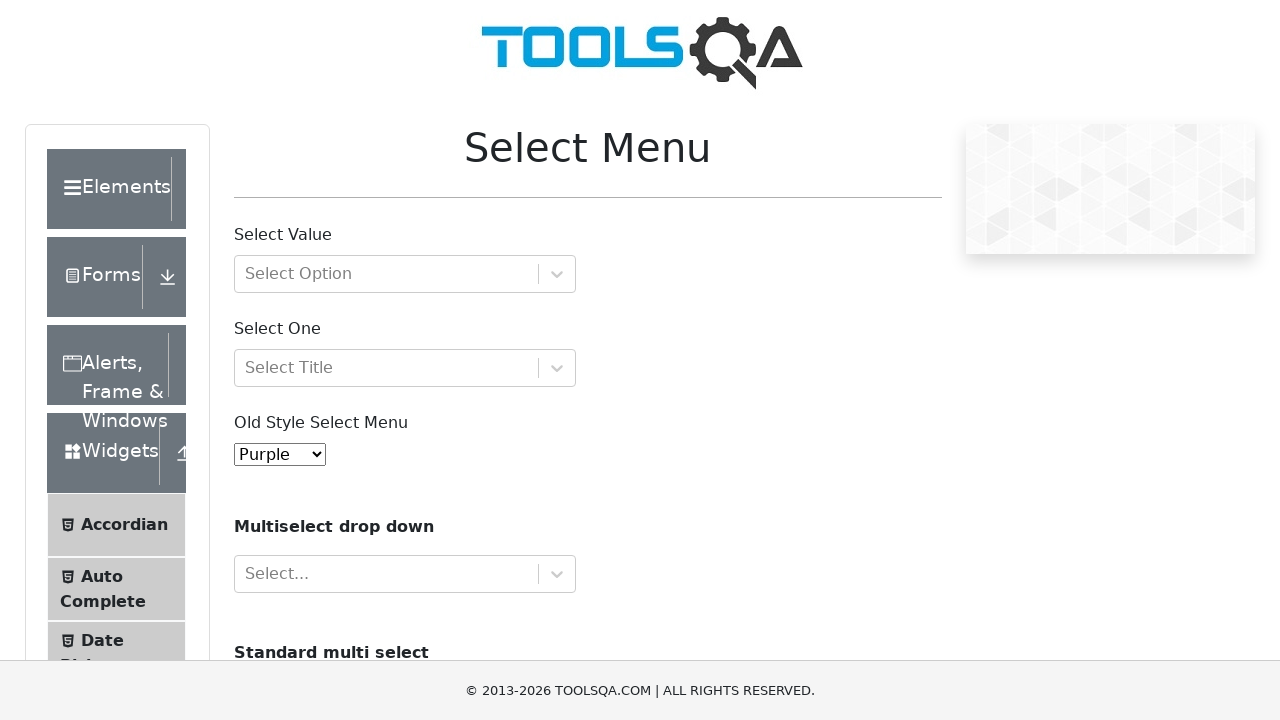

Selected multiple car options 'volvo' and 'audi' from multi-select dropdown on #cars
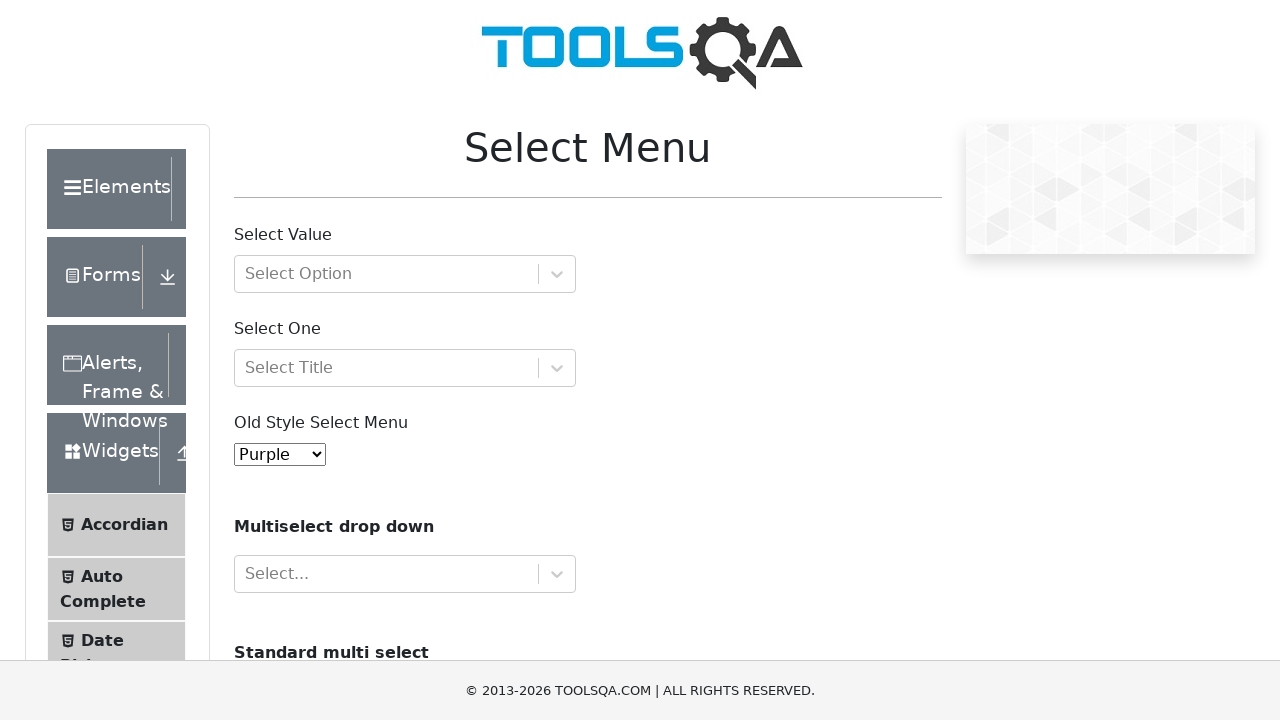

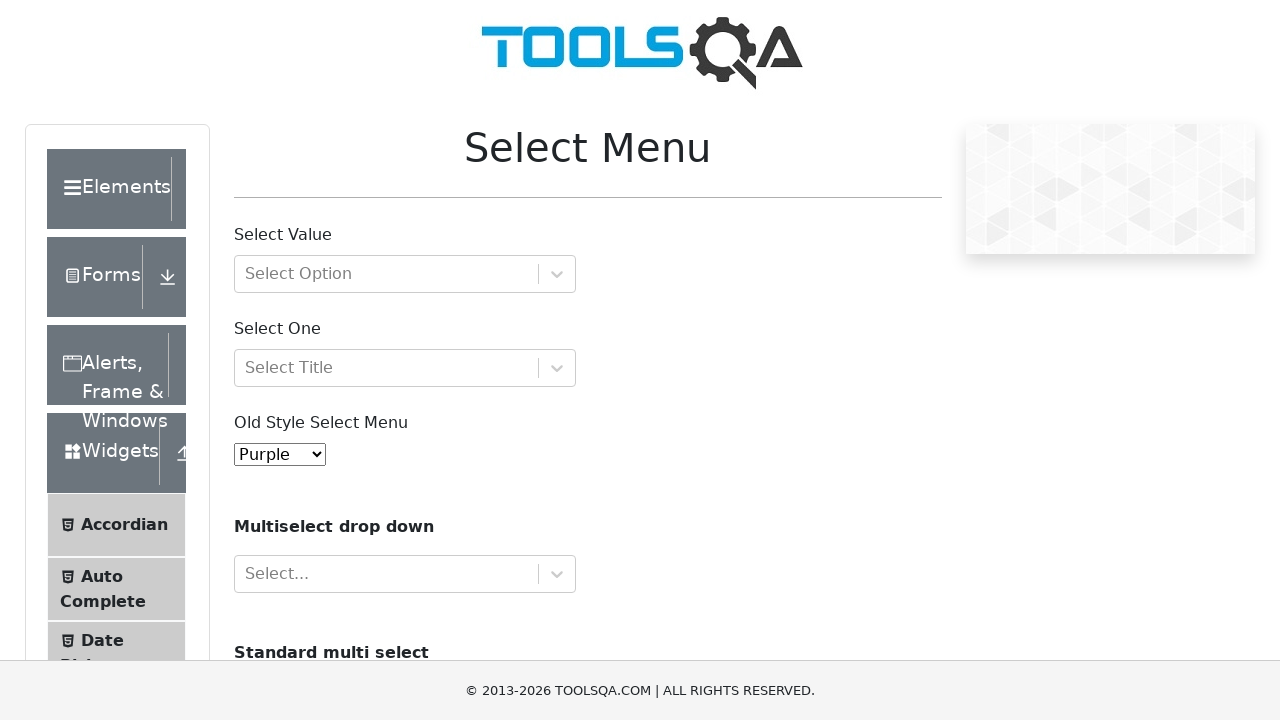